Tests predictive search/autocomplete functionality by typing a character in an input field and verifying that suggestion dropdown appears with relevant results

Starting URL: https://www.automationtesting.co.uk/predictive.html

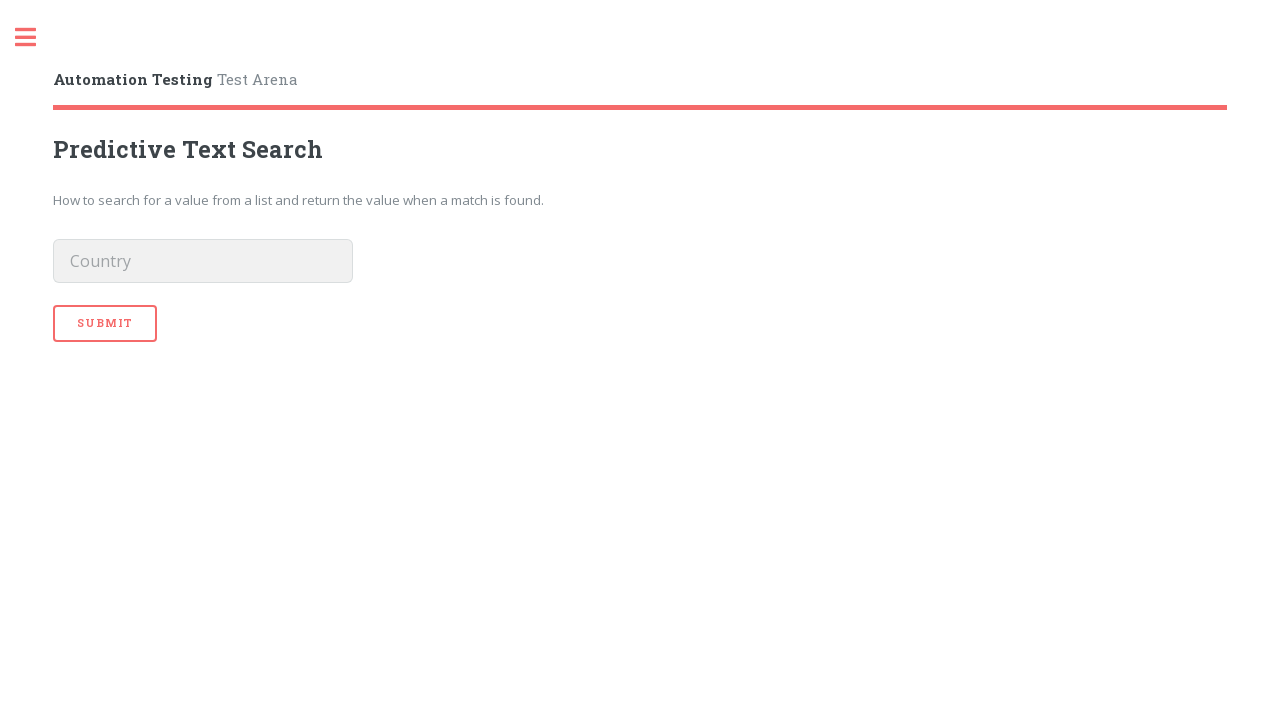

Clicked on the country input field at (203, 261) on #myInput
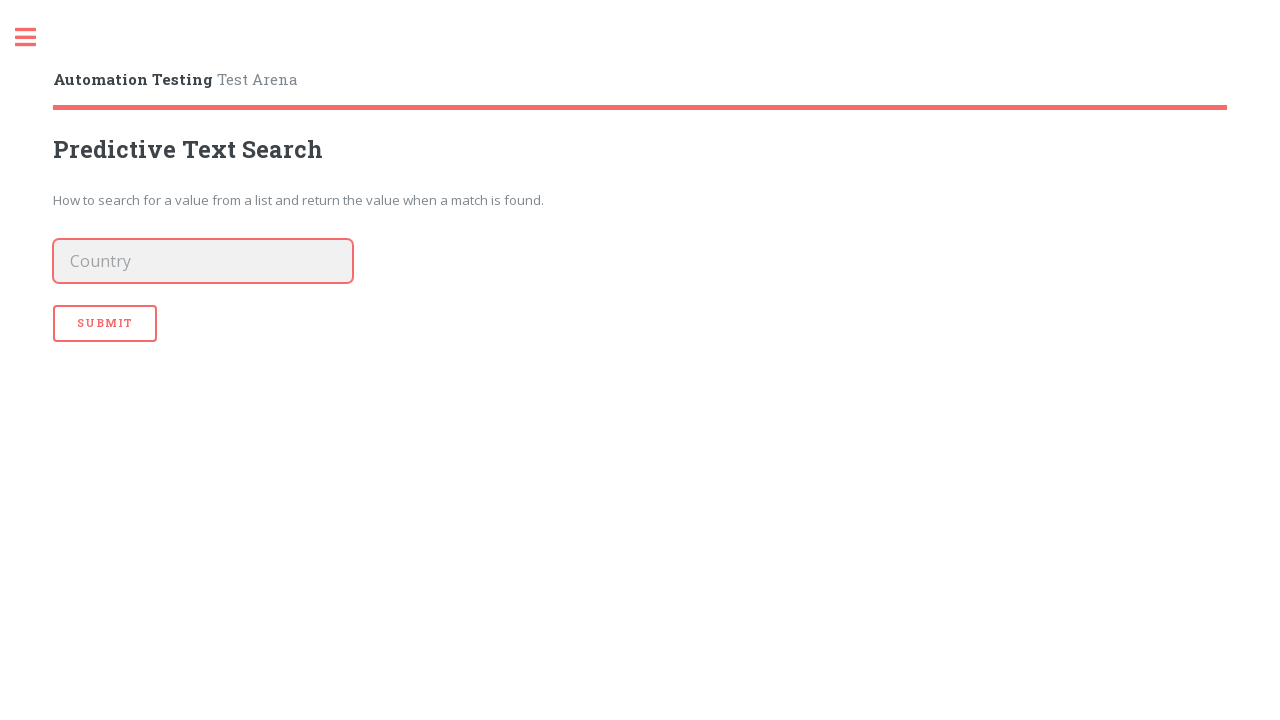

Cleared the input field on #myInput
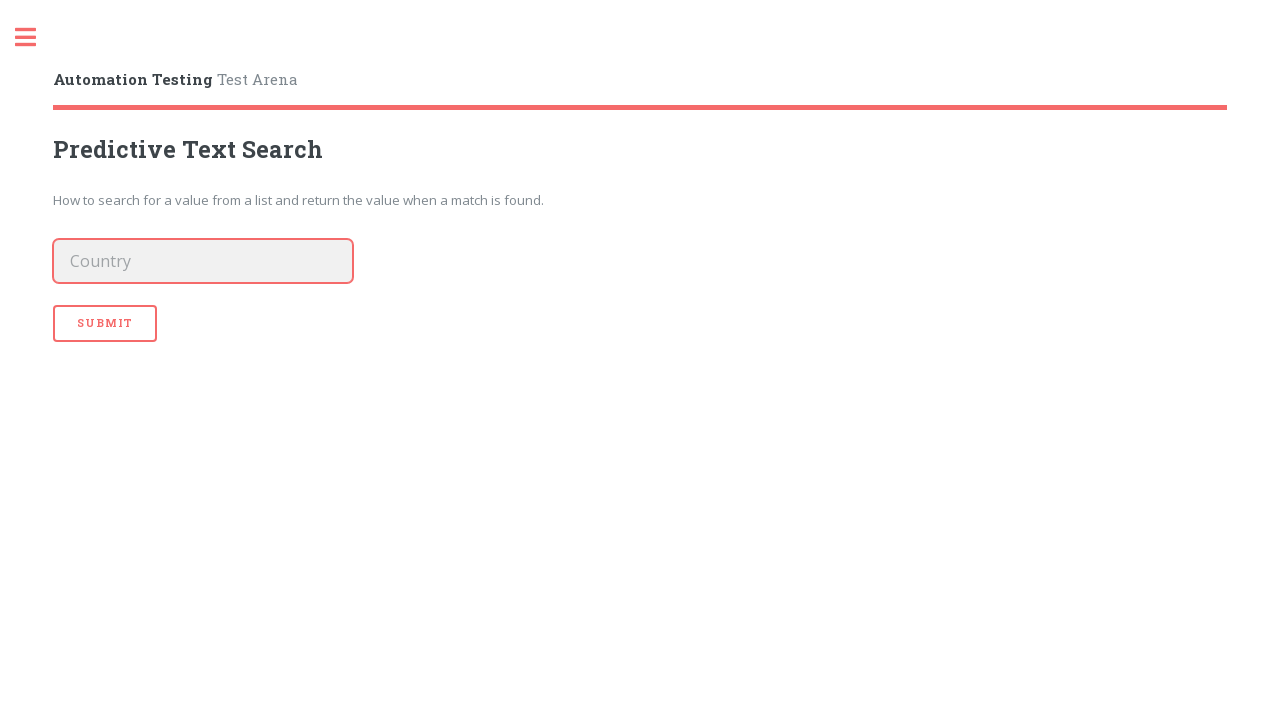

Typed 'c' character with delay to trigger autocomplete on #myInput
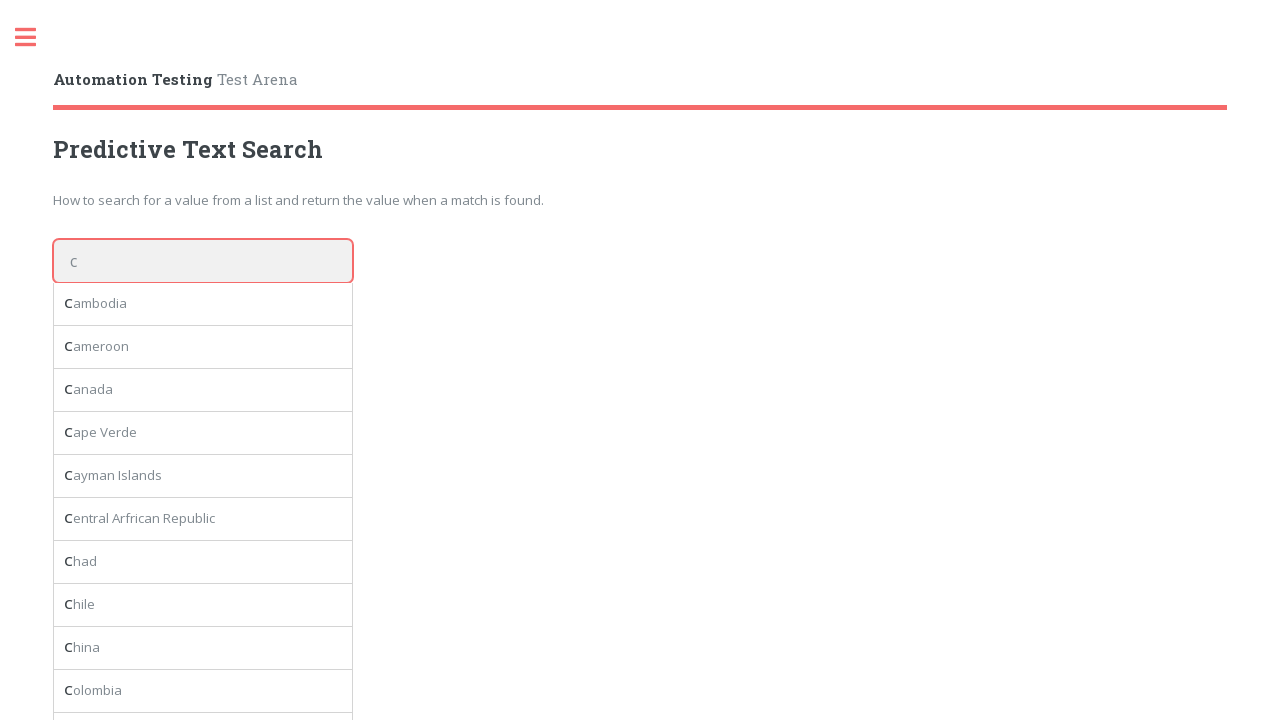

Waited for suggestion dropdown to appear
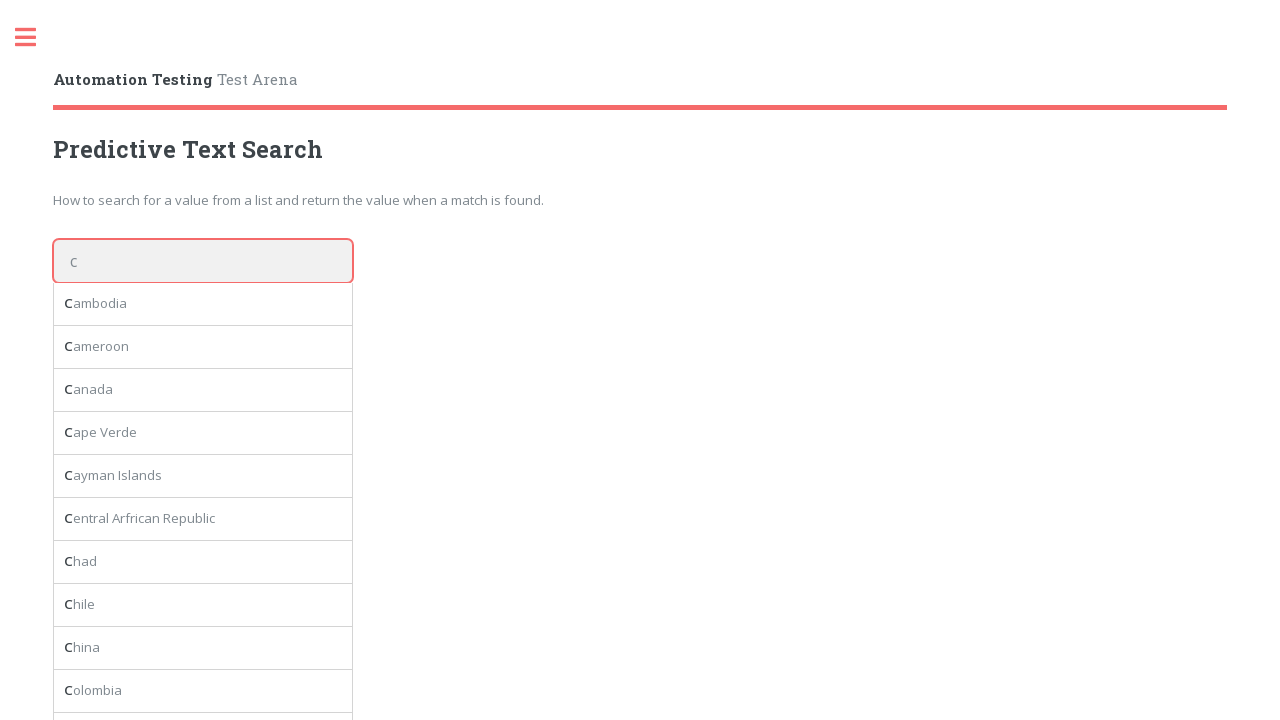

Found 19 visible suggestion rows
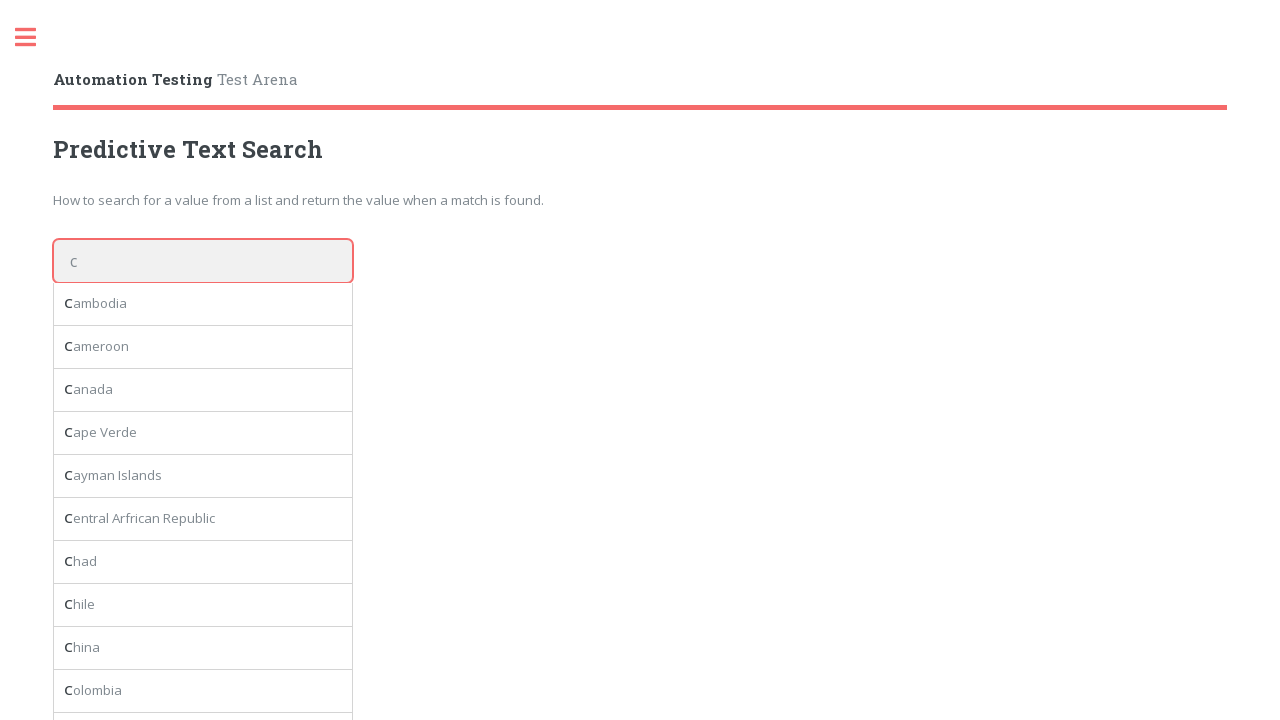

Verified that at least one suggestion appeared
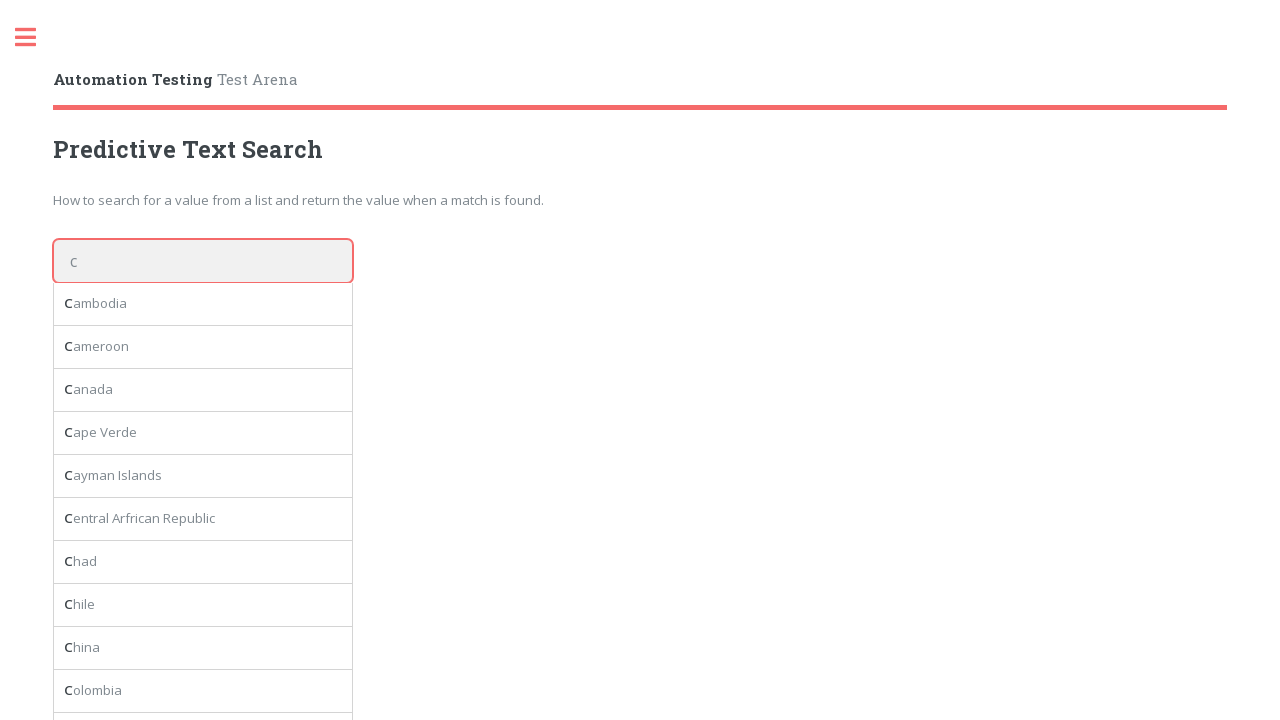

Extracted 19 suggestion values from dropdown
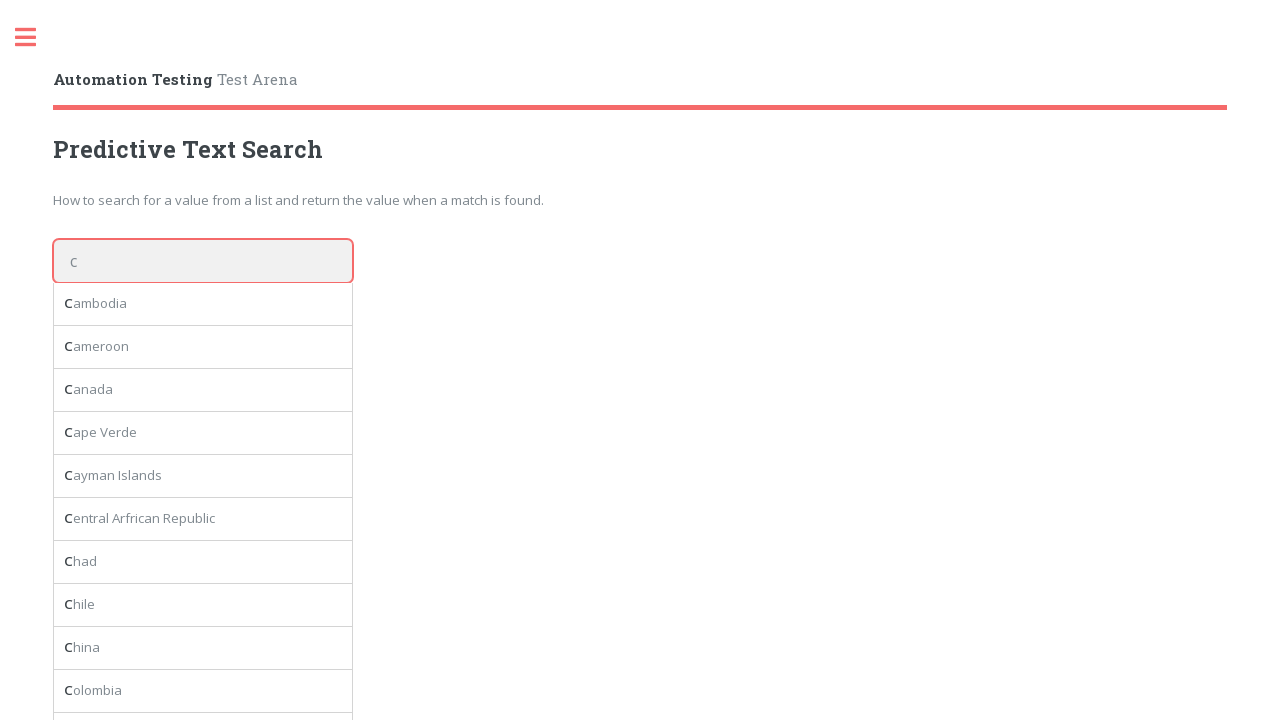

Verified that at least one suggestion contains the letter 'a'
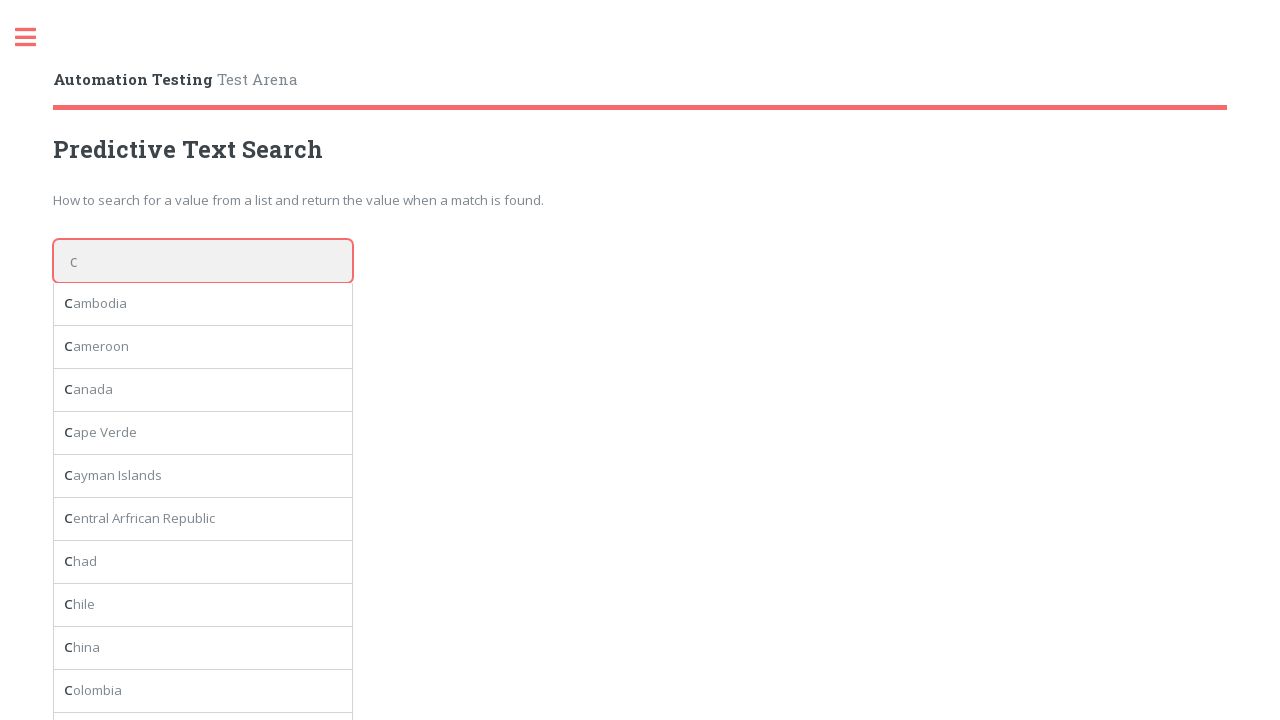

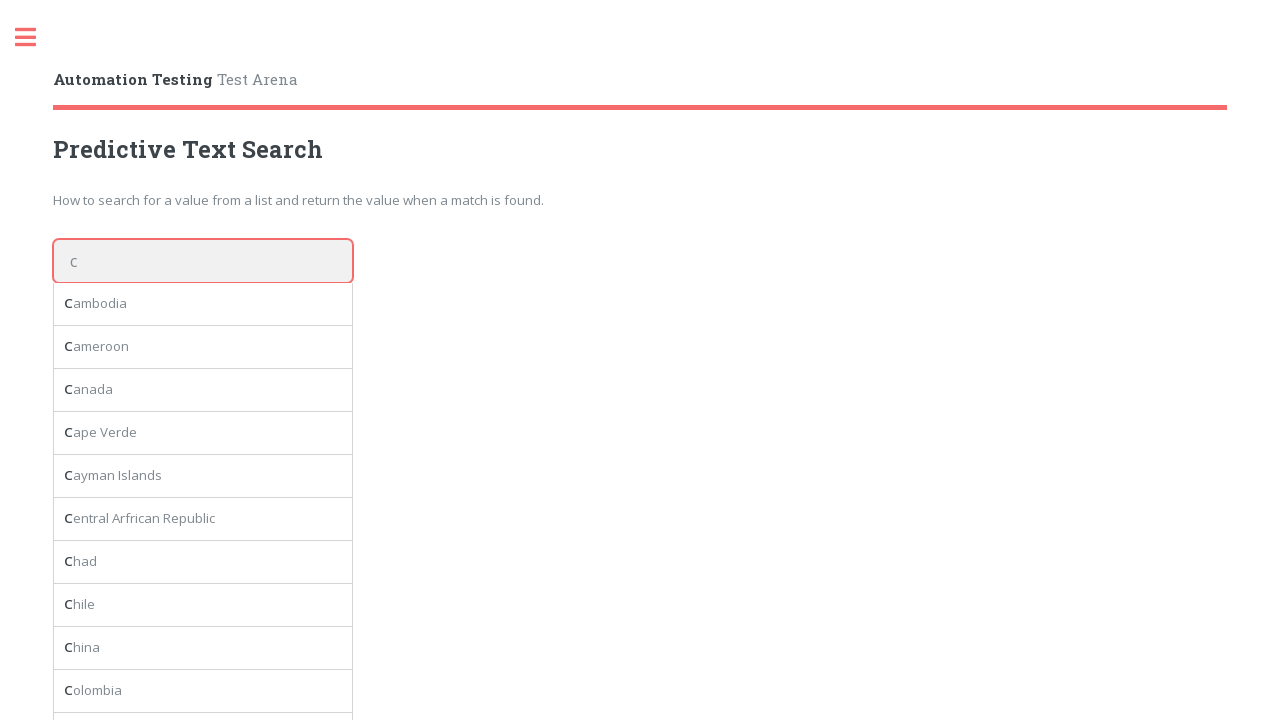